Tests entering a big number (150) into a number field and verifies that an error message "Number is too big" is displayed

Starting URL: https://kristinek.github.io/site/tasks/enter_a_number

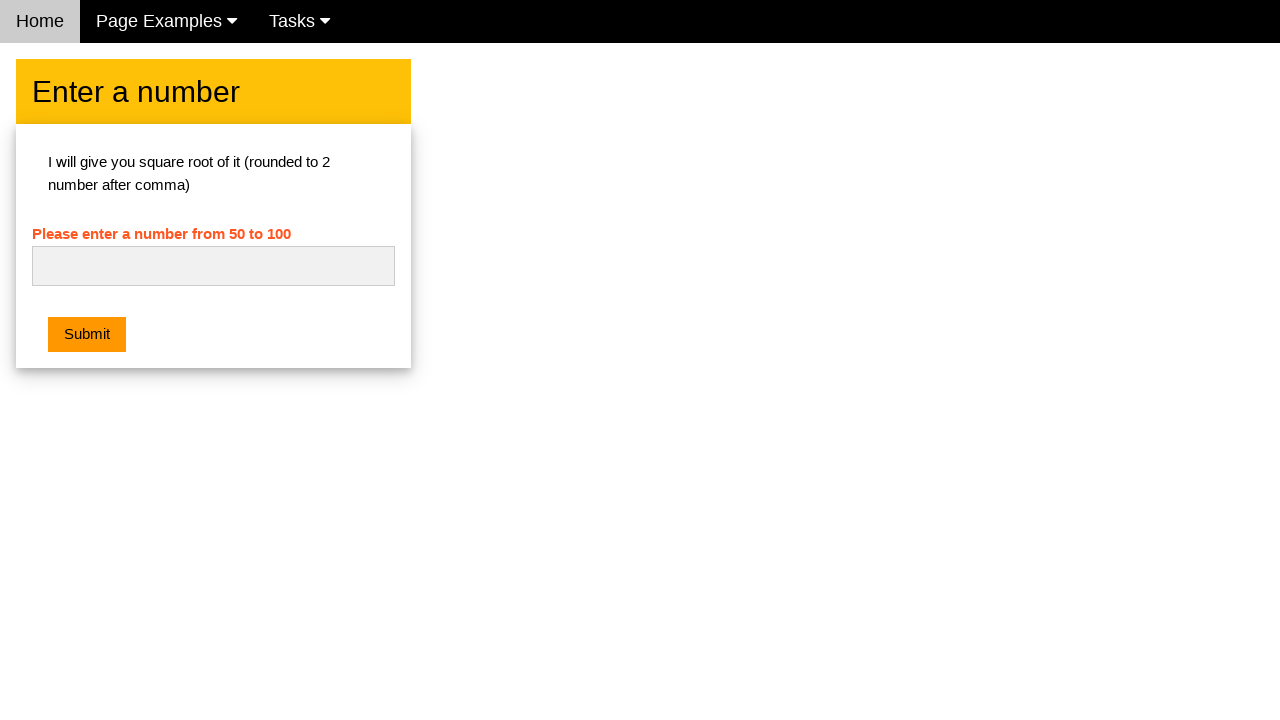

Filled number field with '150' on #numb
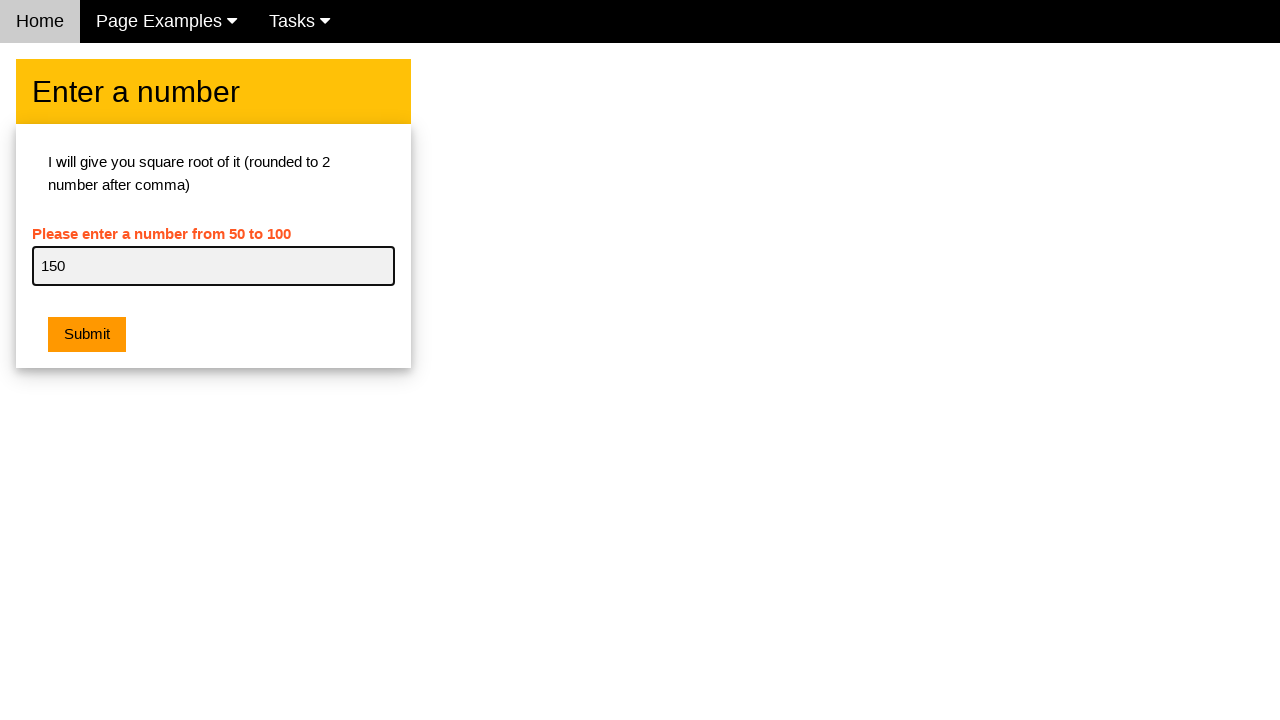

Clicked submit button at (87, 335) on .w3-orange
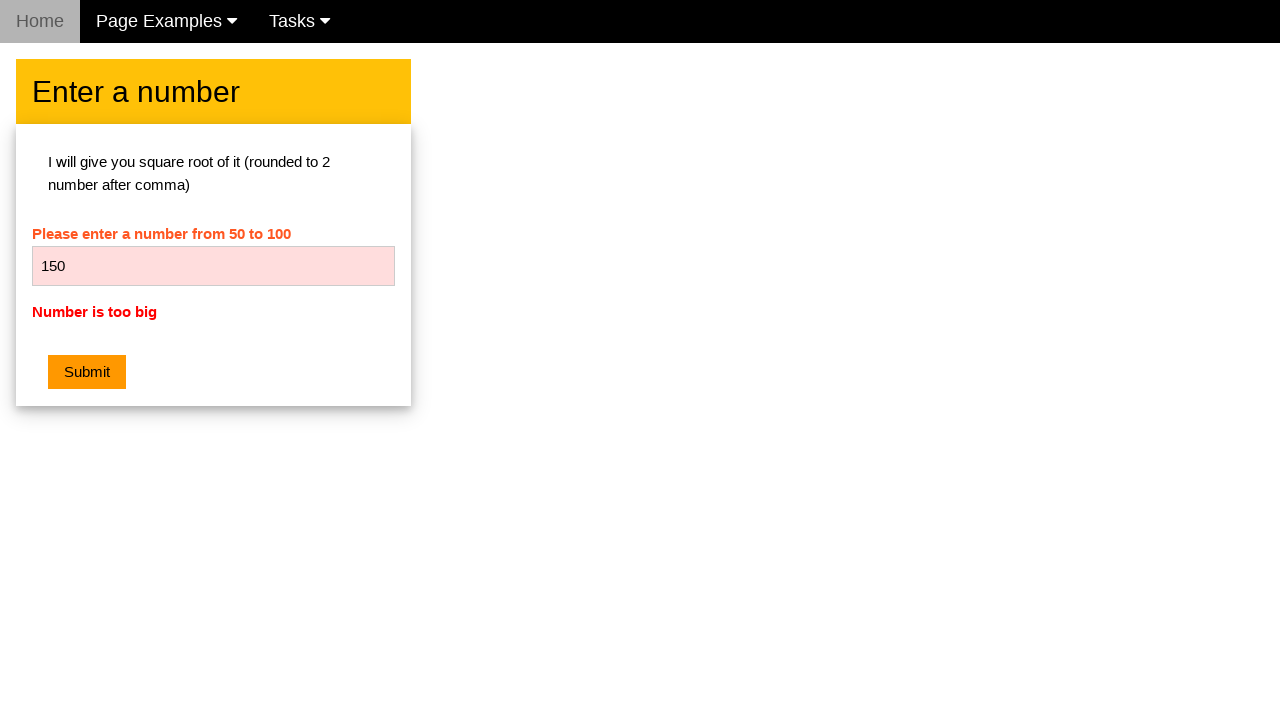

Error message appeared
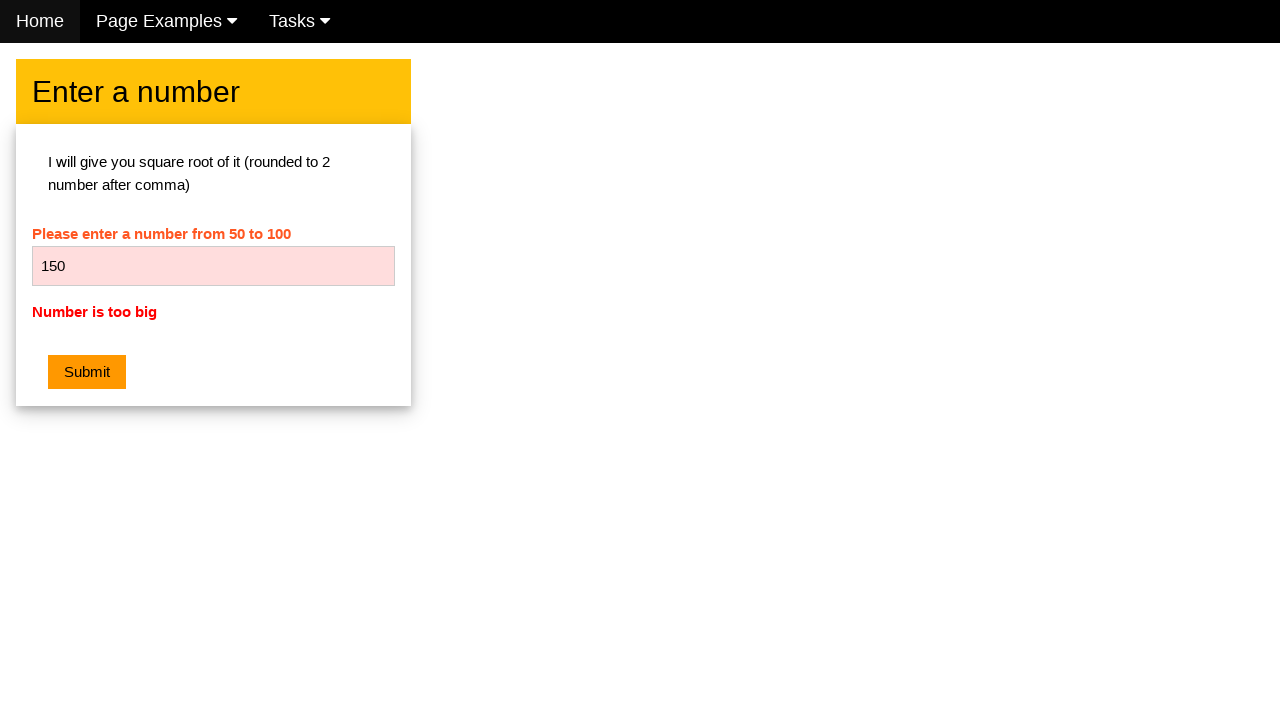

Retrieved error message text
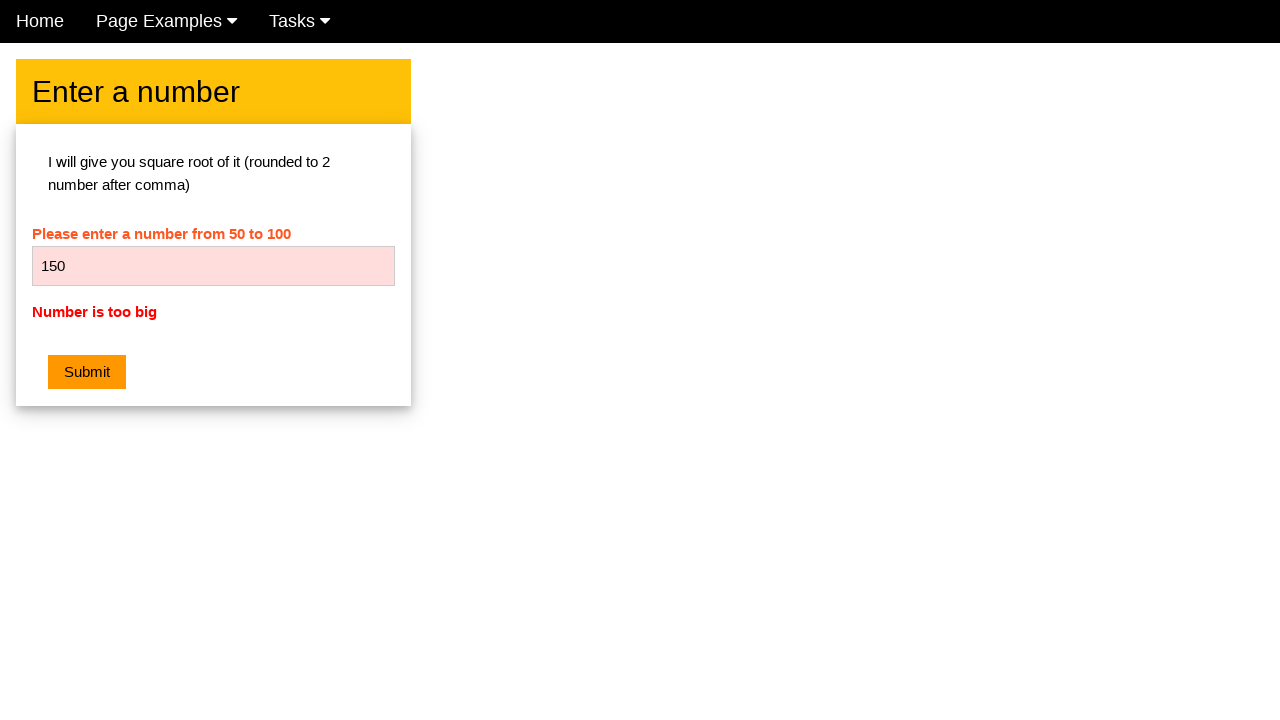

Verified error message 'Number is too big' is displayed
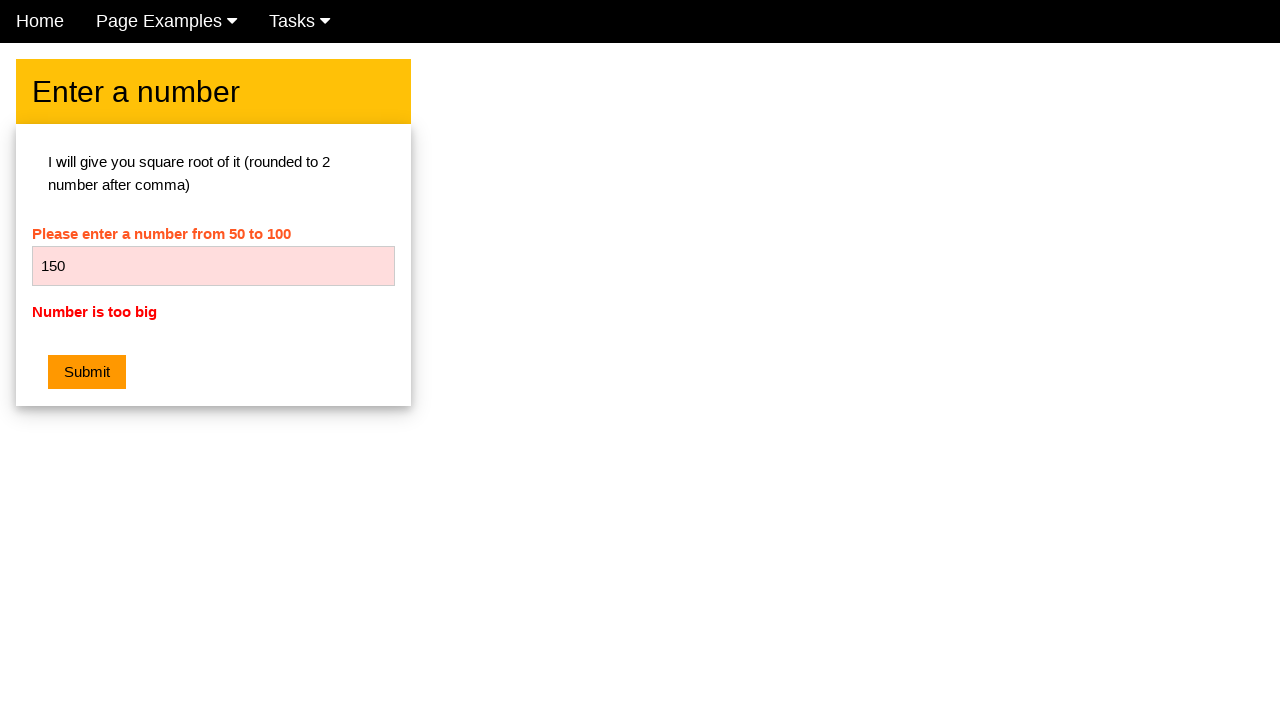

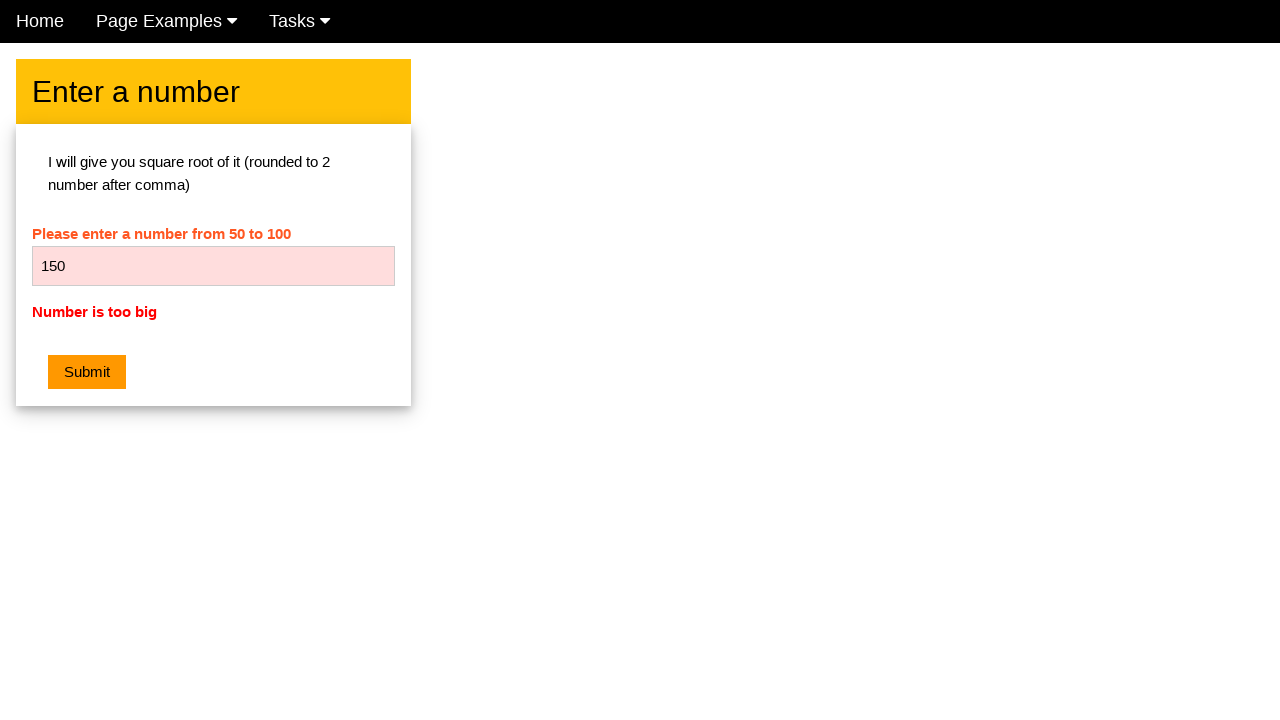